Tests number input field by entering a value and using arrow keys to increment and decrement the value

Starting URL: http://the-internet.herokuapp.com/inputs

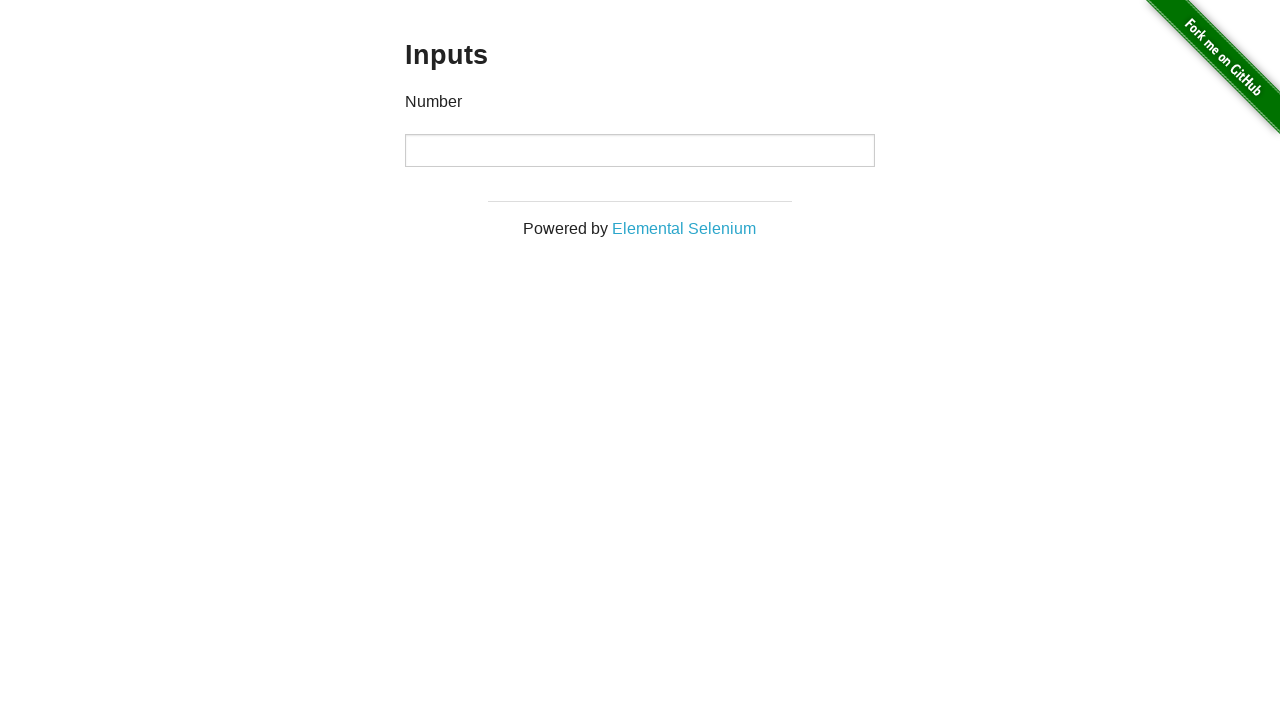

Clicked on number input field at (640, 150) on input
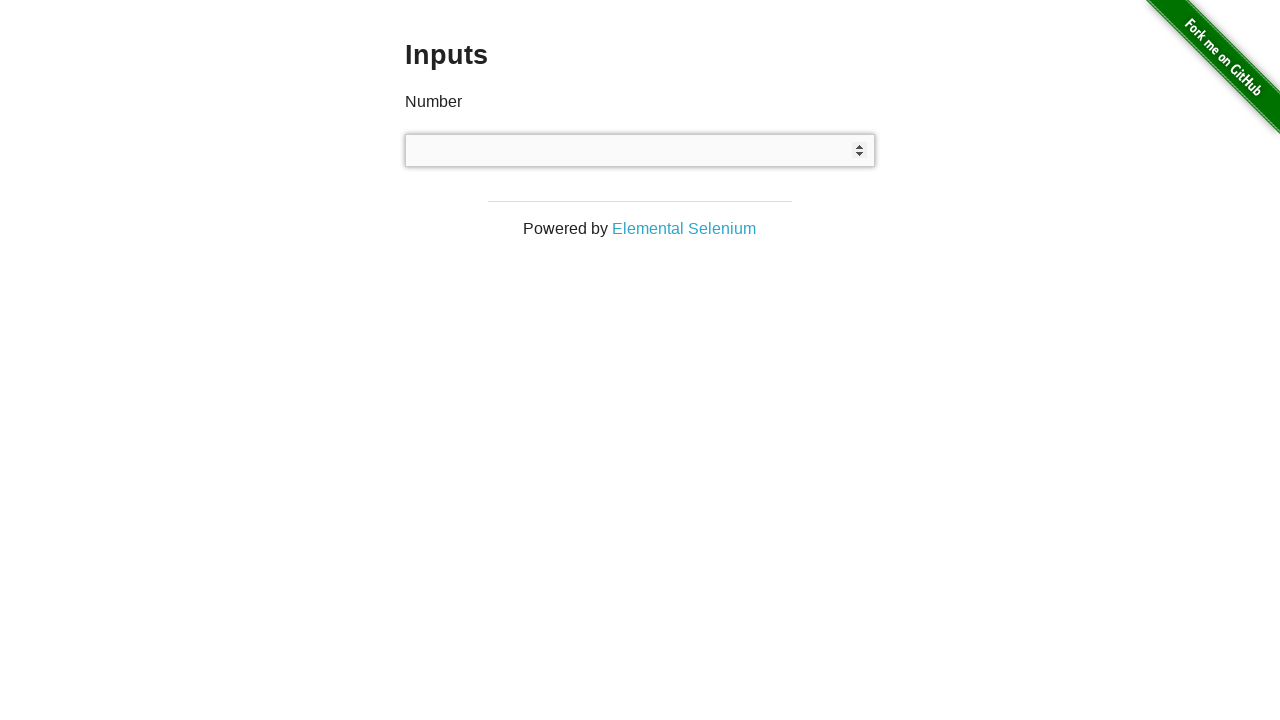

Filled input field with initial value '0' on input
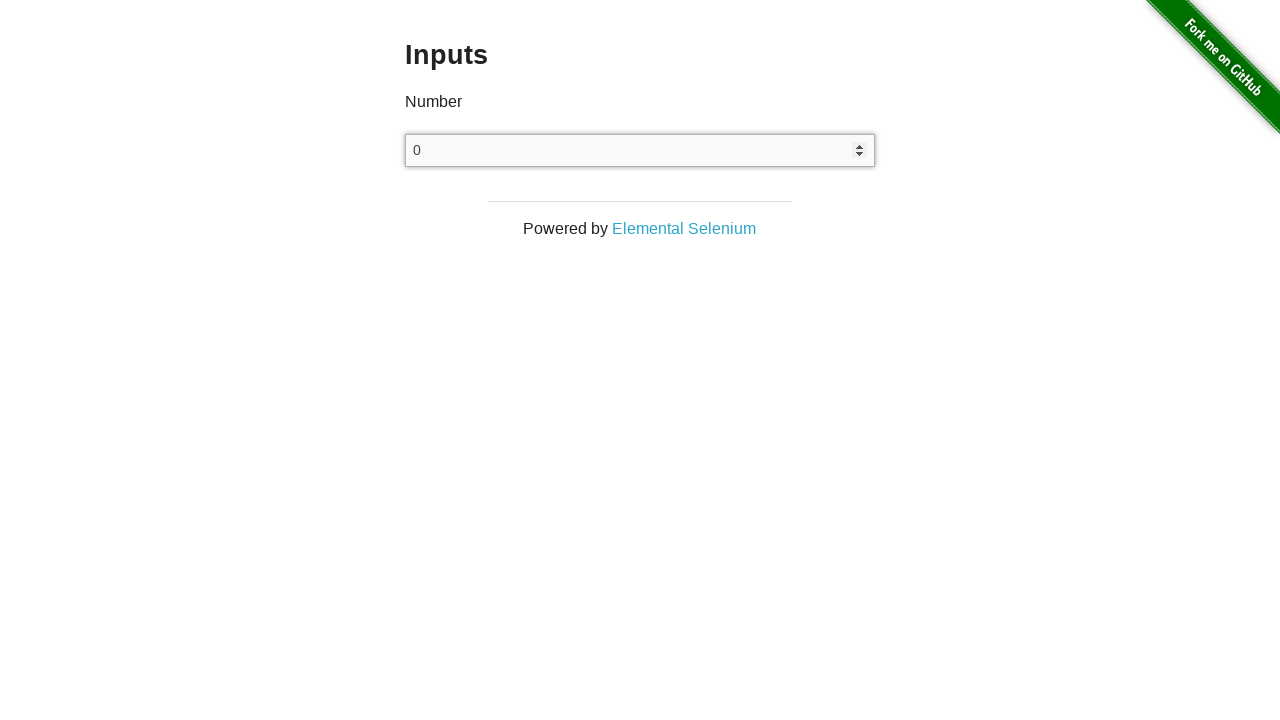

Pressed ArrowUp 101 times to increment value to 101 on input
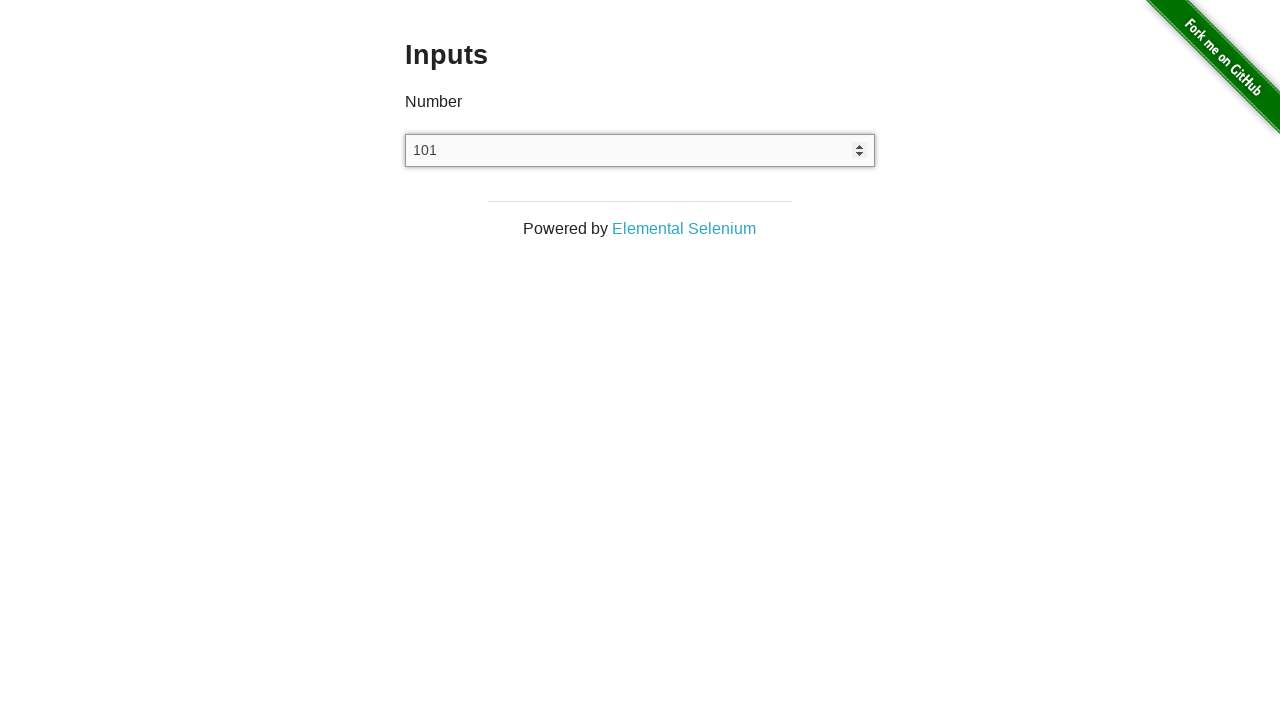

Reset input field to '0' on input
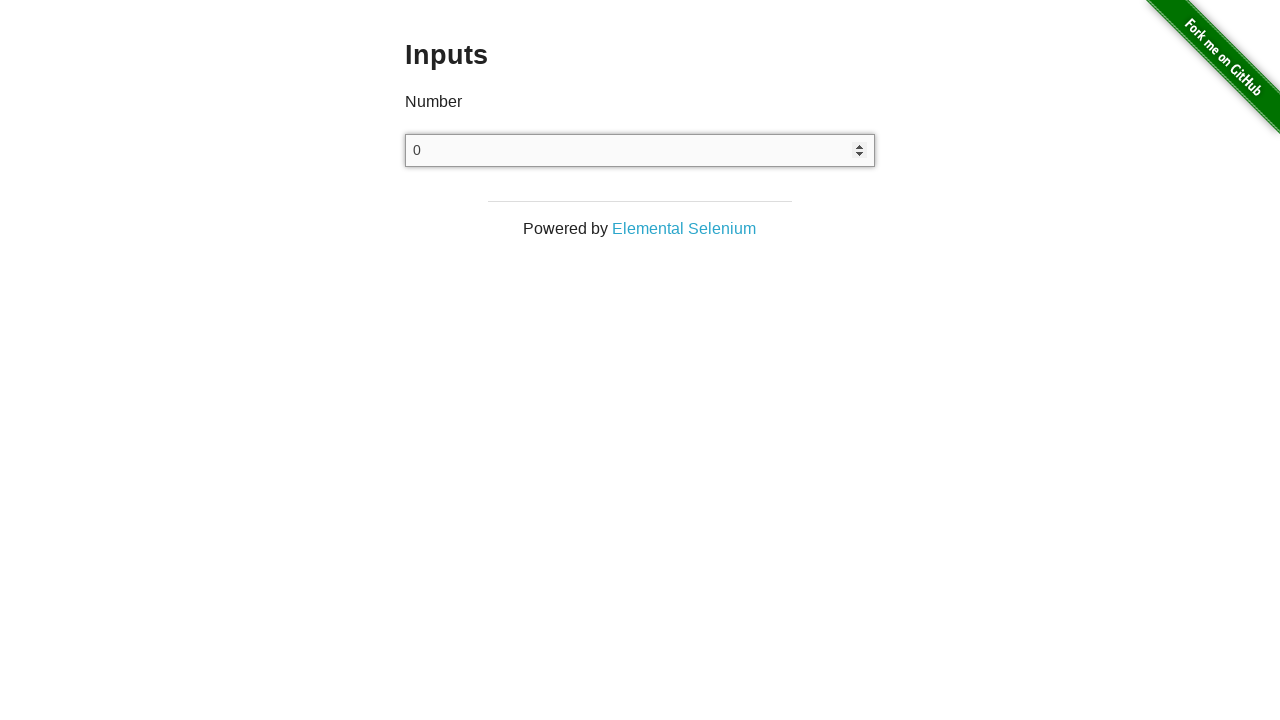

Pressed ArrowDown 101 times to decrement value to -101 on input
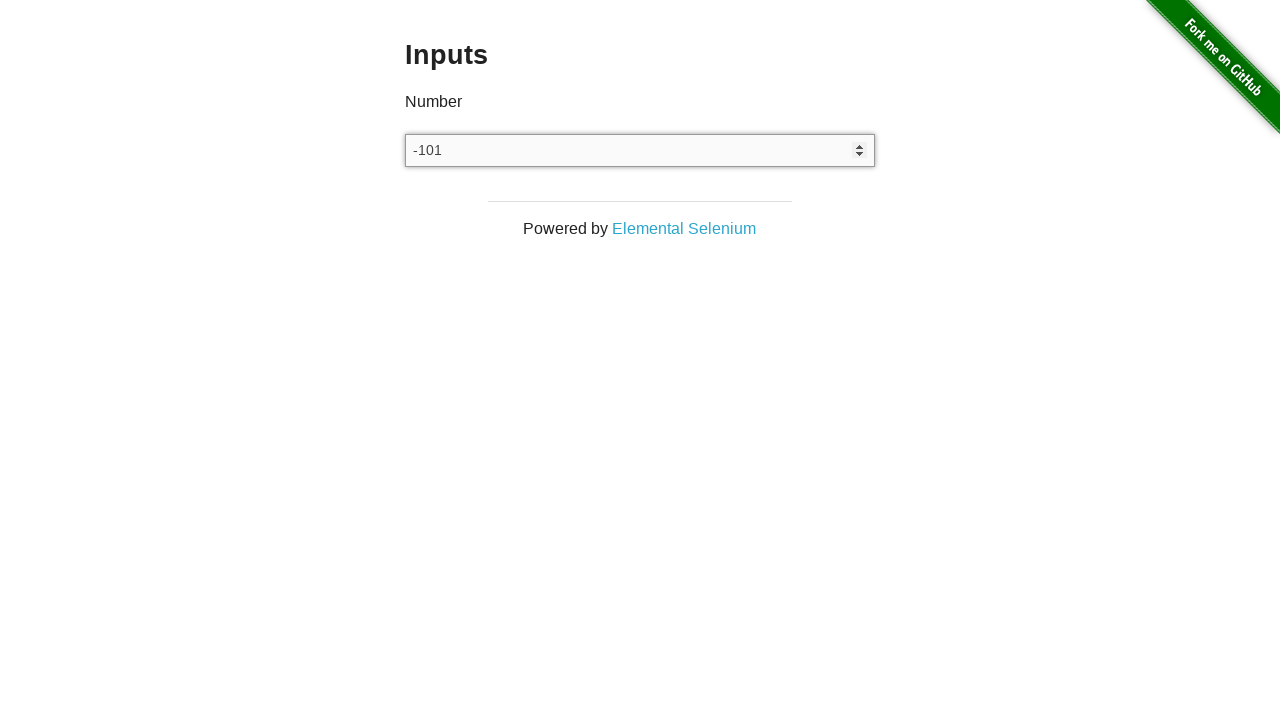

Cleared input field on input
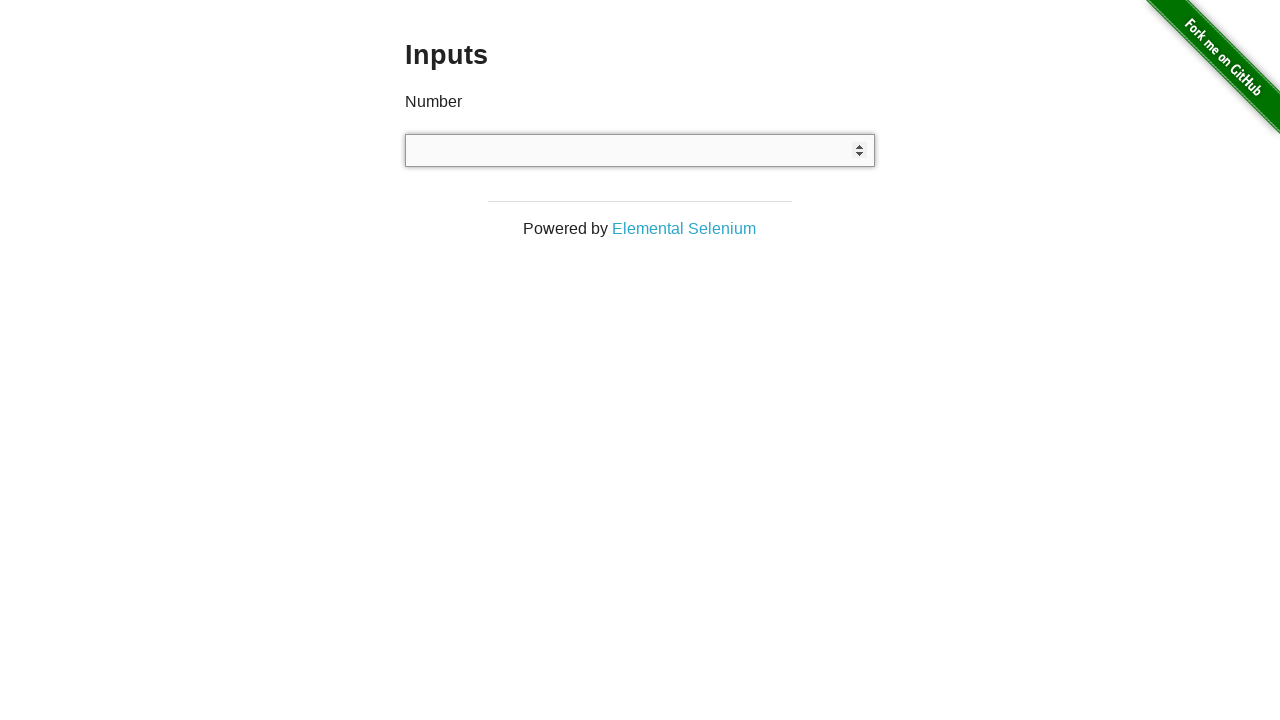

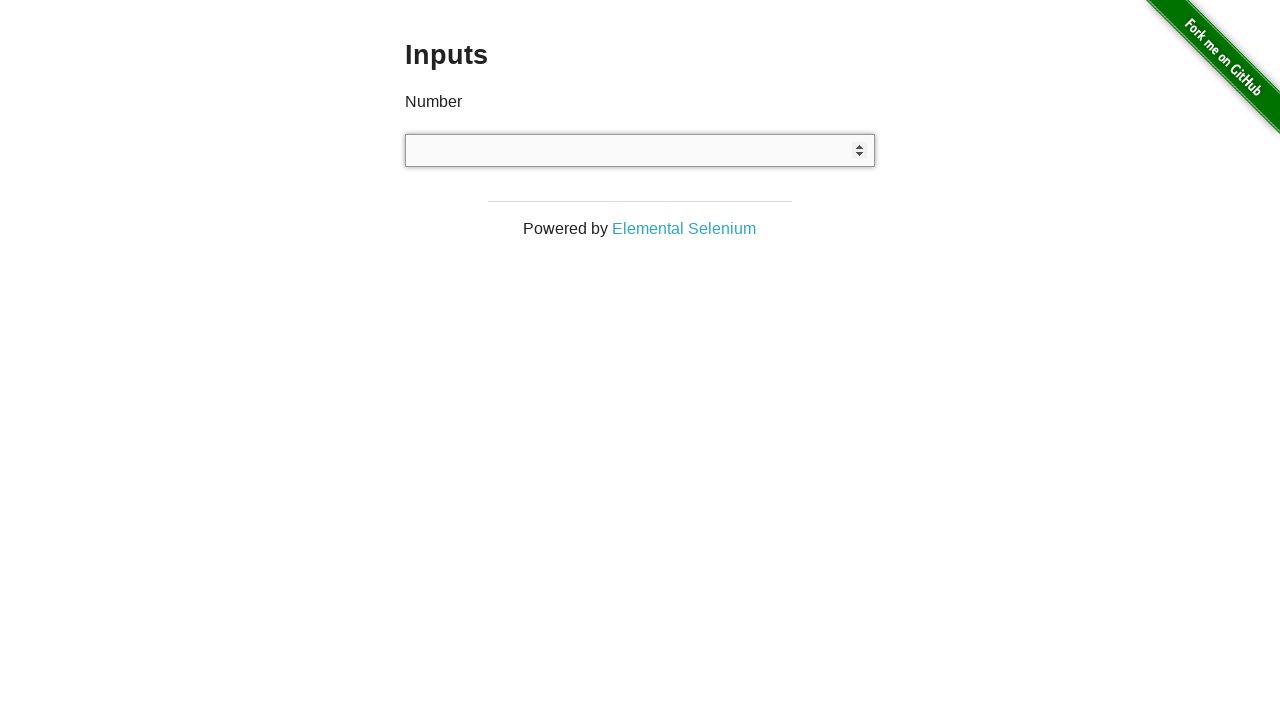